Tests drag and drop functionality by dragging an element onto a drop target and verifying the state change

Starting URL: http://jqueryui.com/resources/demos/droppable/default.html

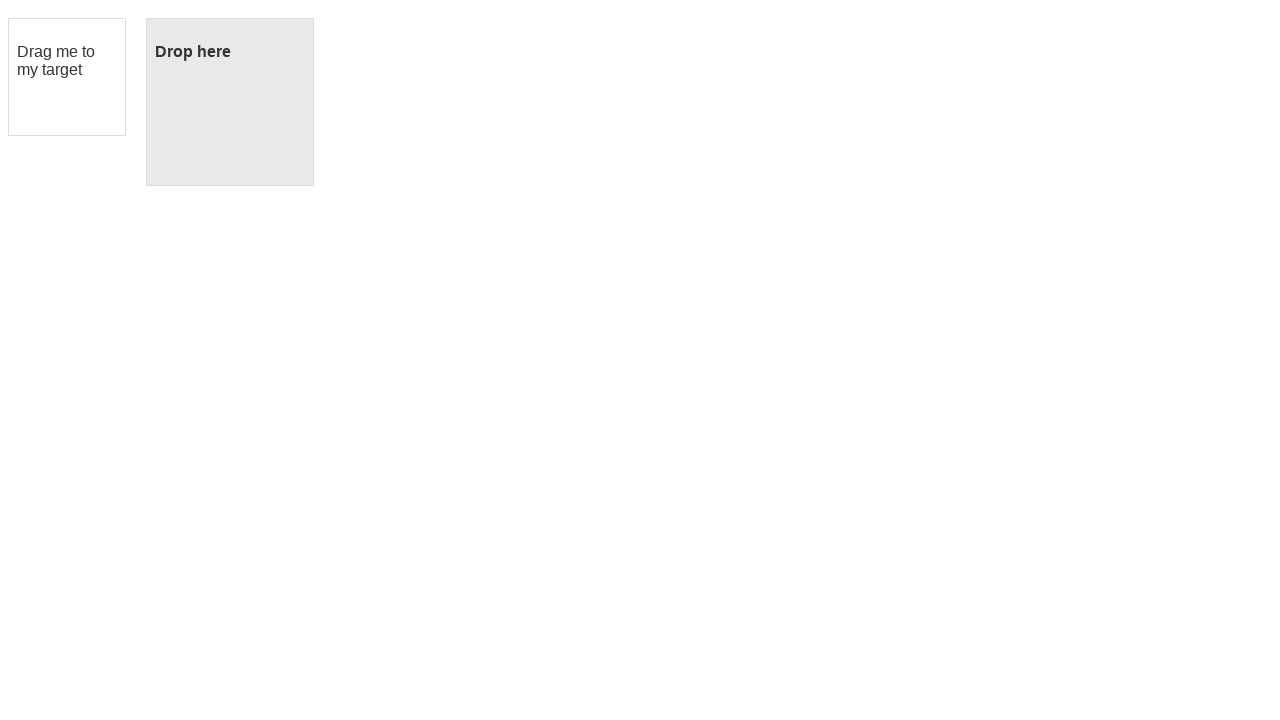

Waited for draggable element to load
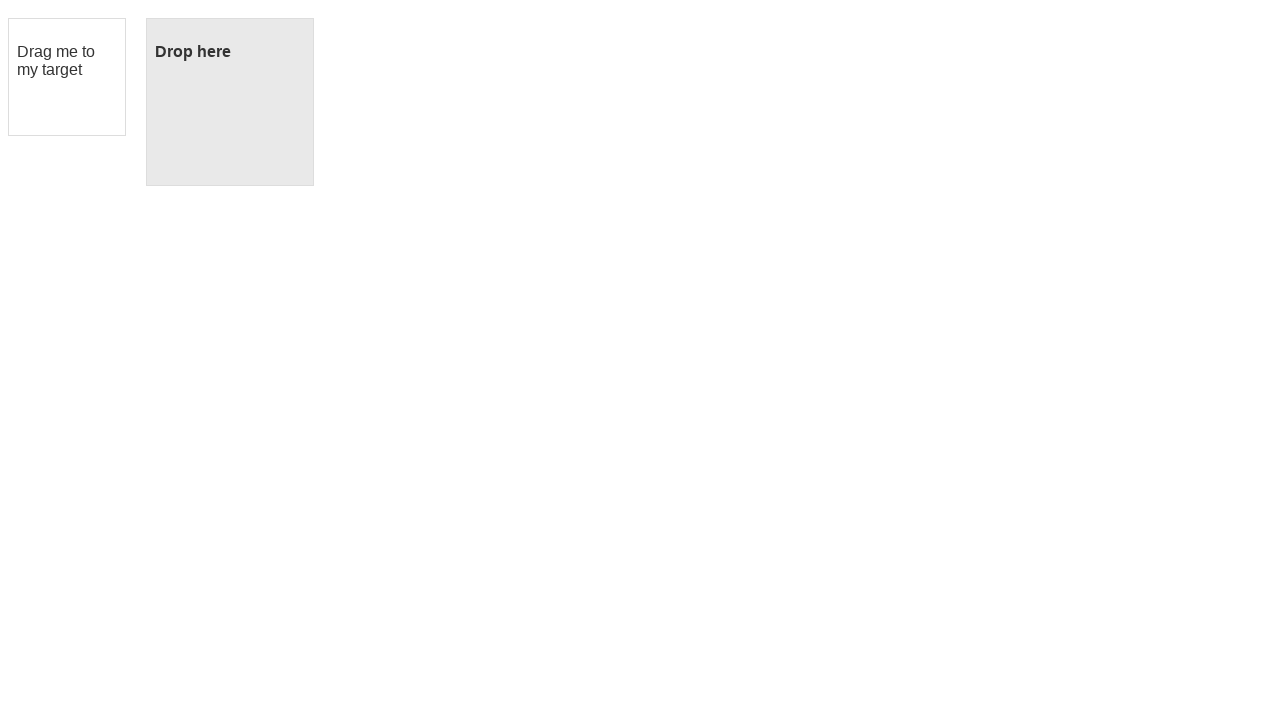

Waited for droppable element to load
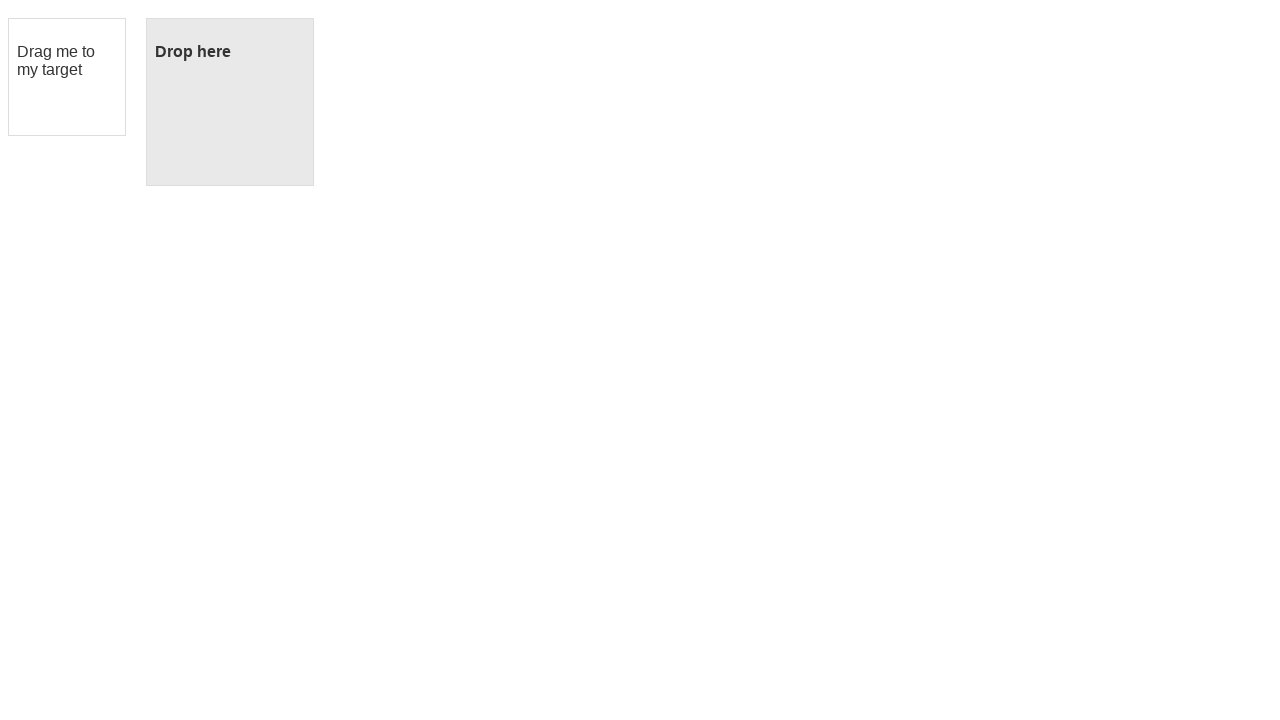

Dragged element from #draggable onto #droppable at (230, 102)
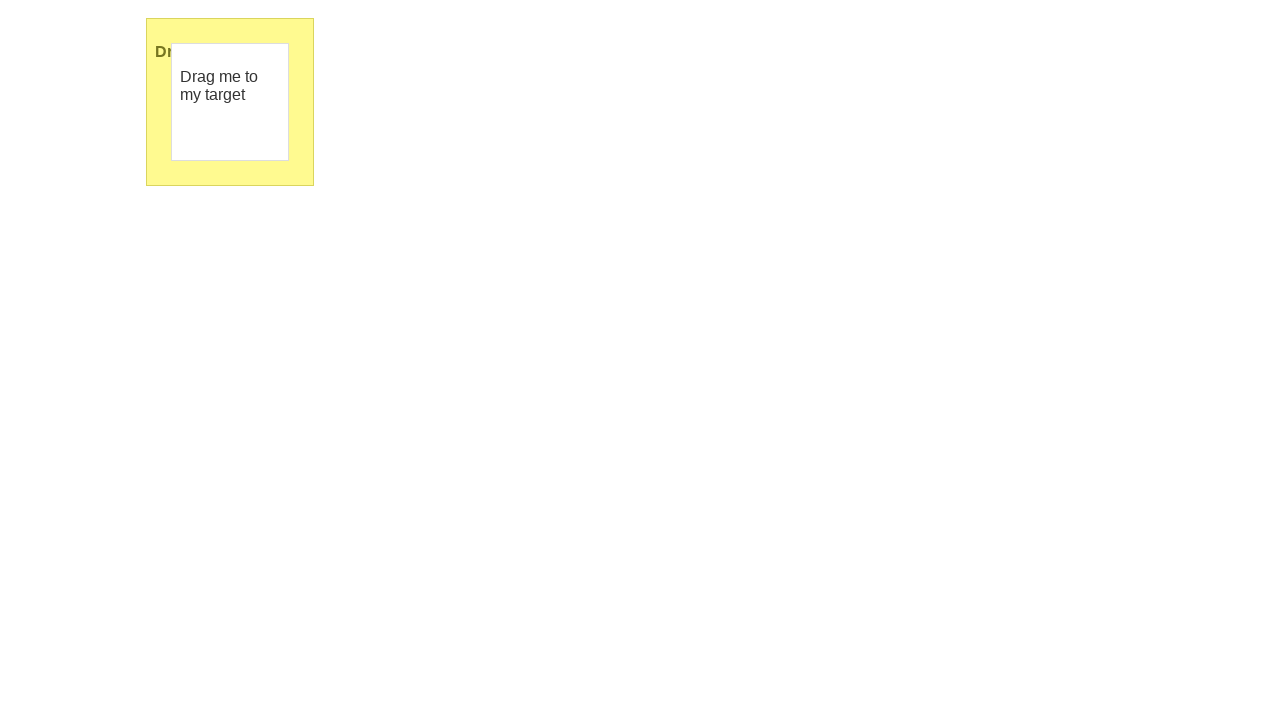

Waited 1 second for UI to update after drag and drop
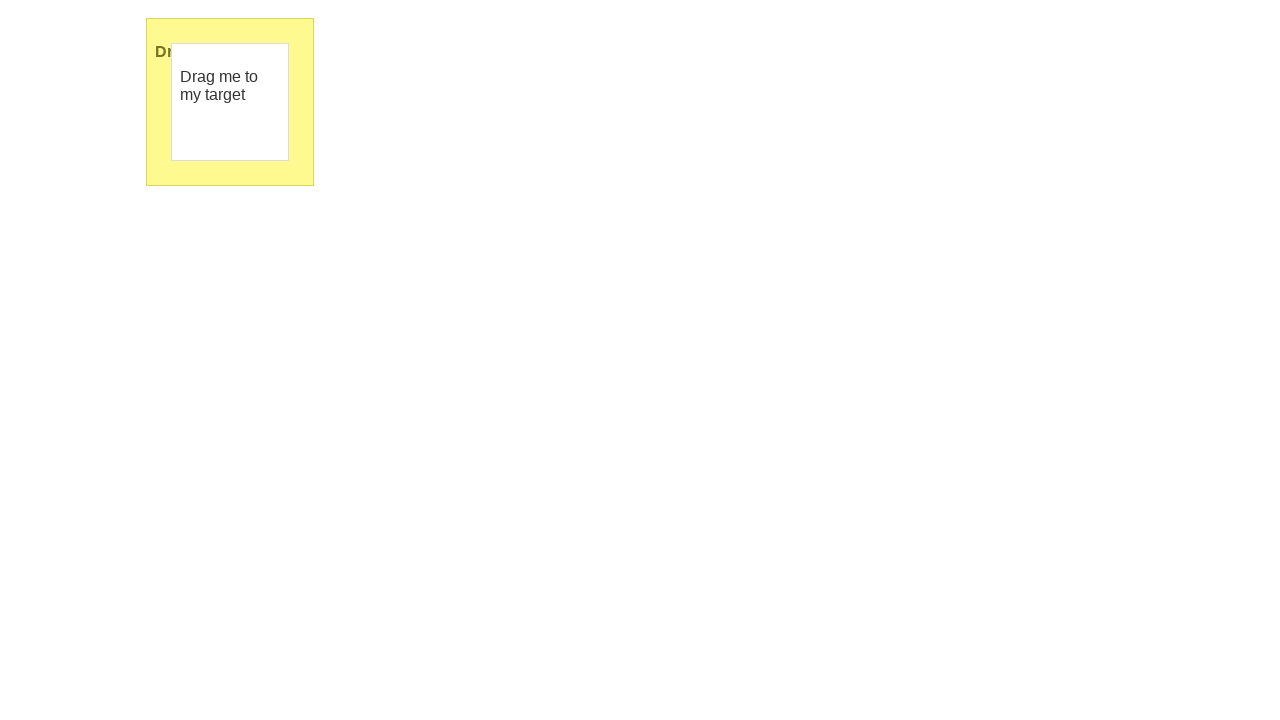

Verified drop was successful - 'Dropped!' text appeared in droppable element
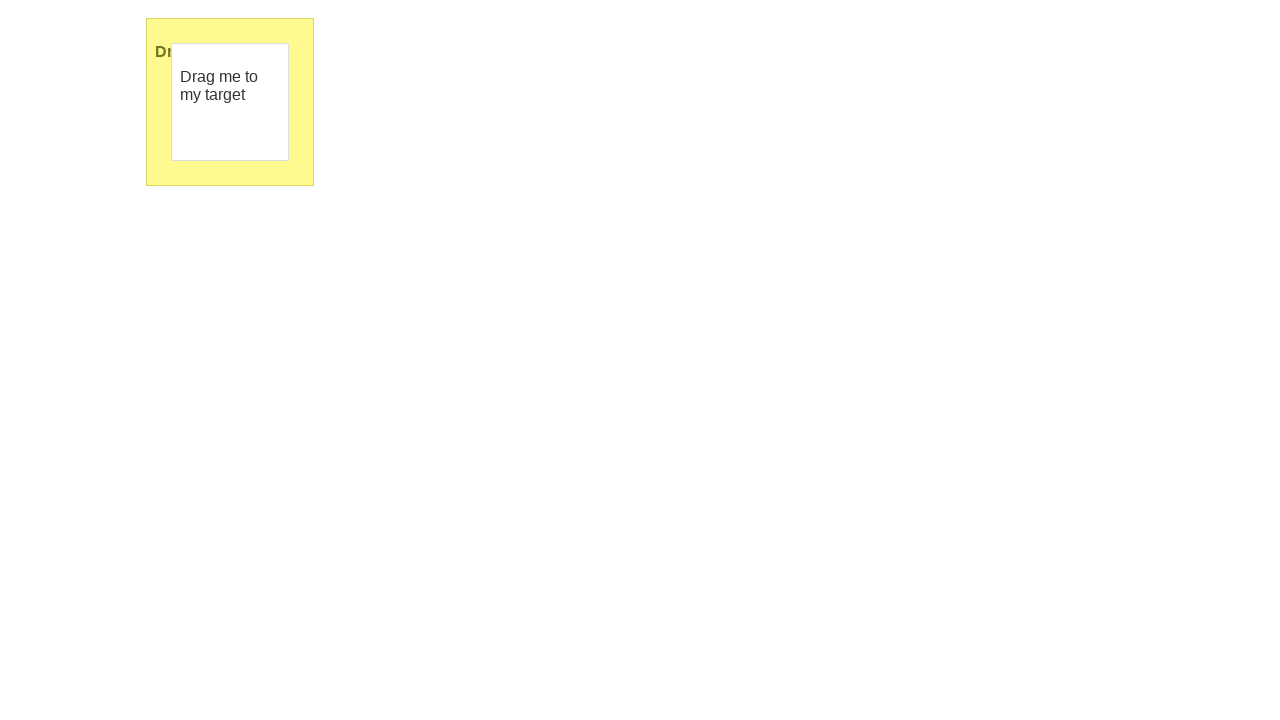

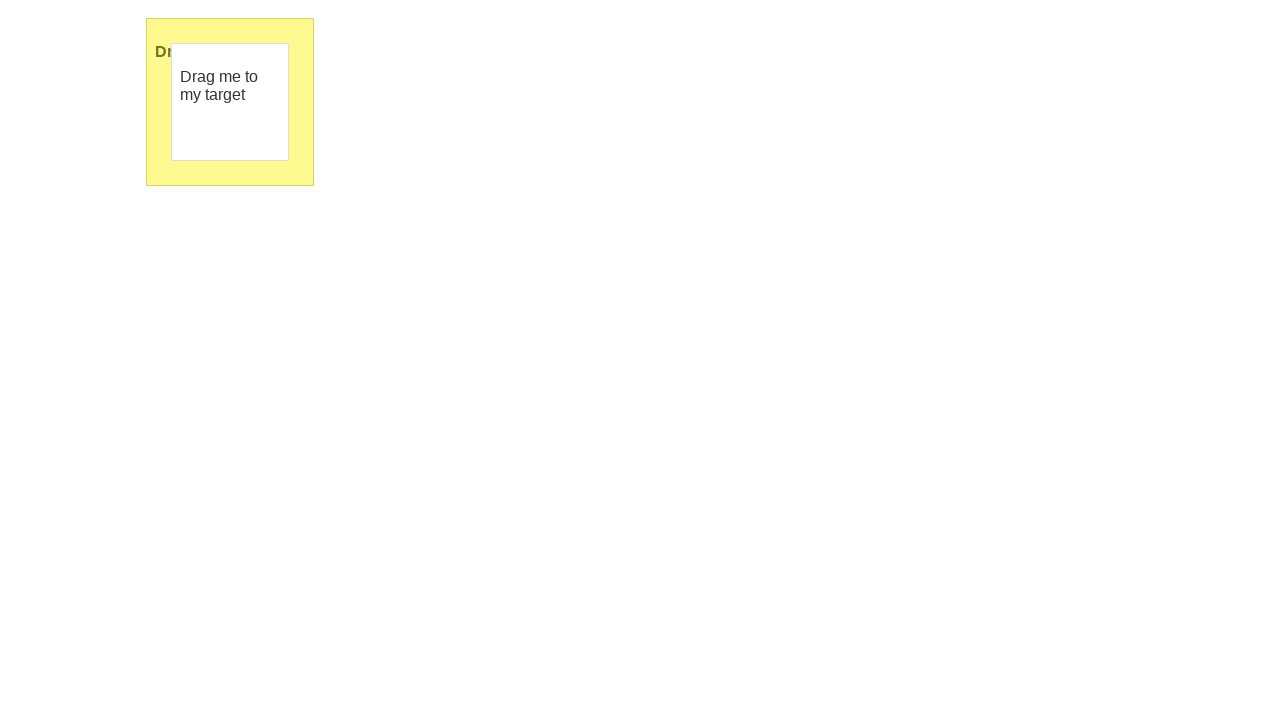